Tests that clicking the spin button changes the state of the slot machine reels

Starting URL: https://johakr.github.io/html5-slot-machine/

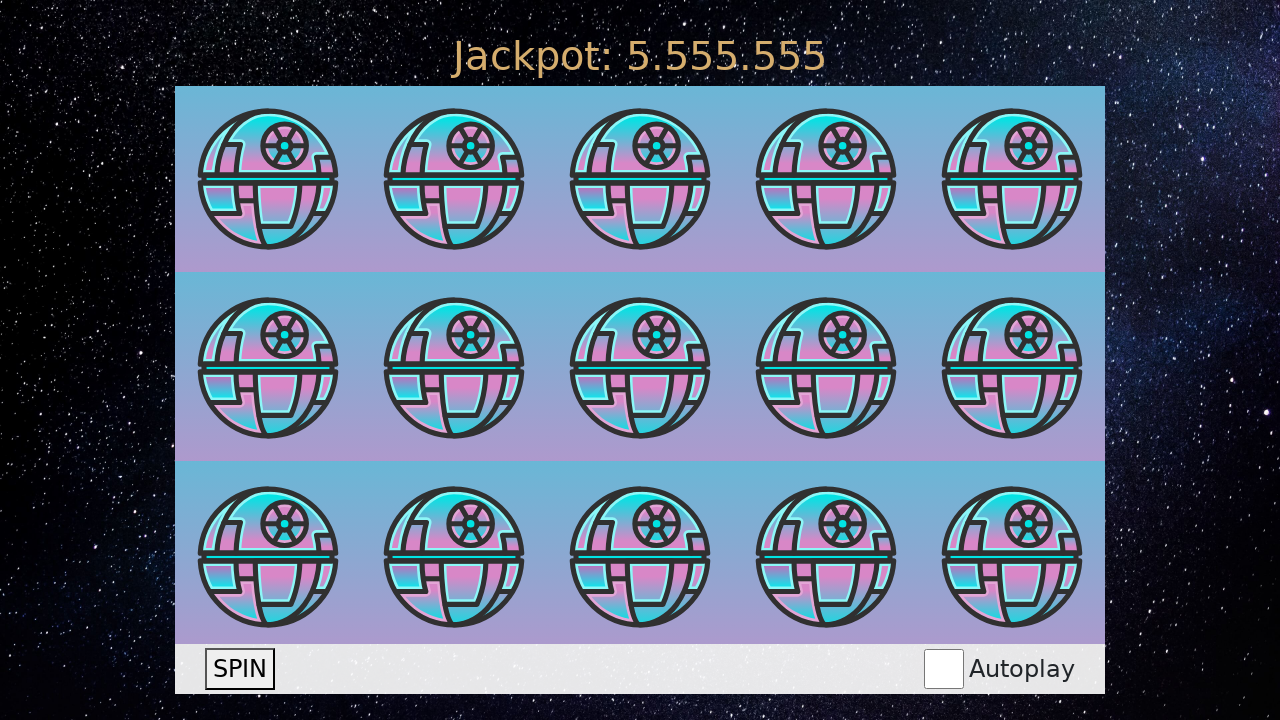

Waited for reel images to load
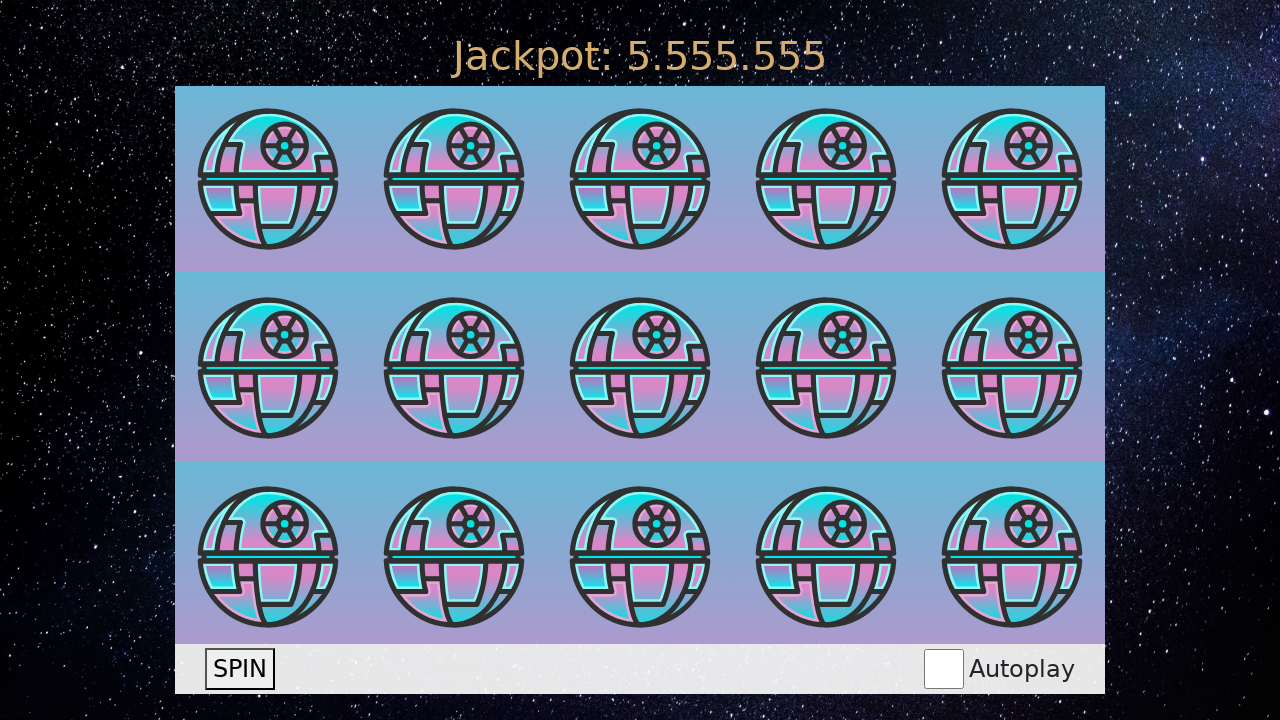

Captured initial state of first reel image
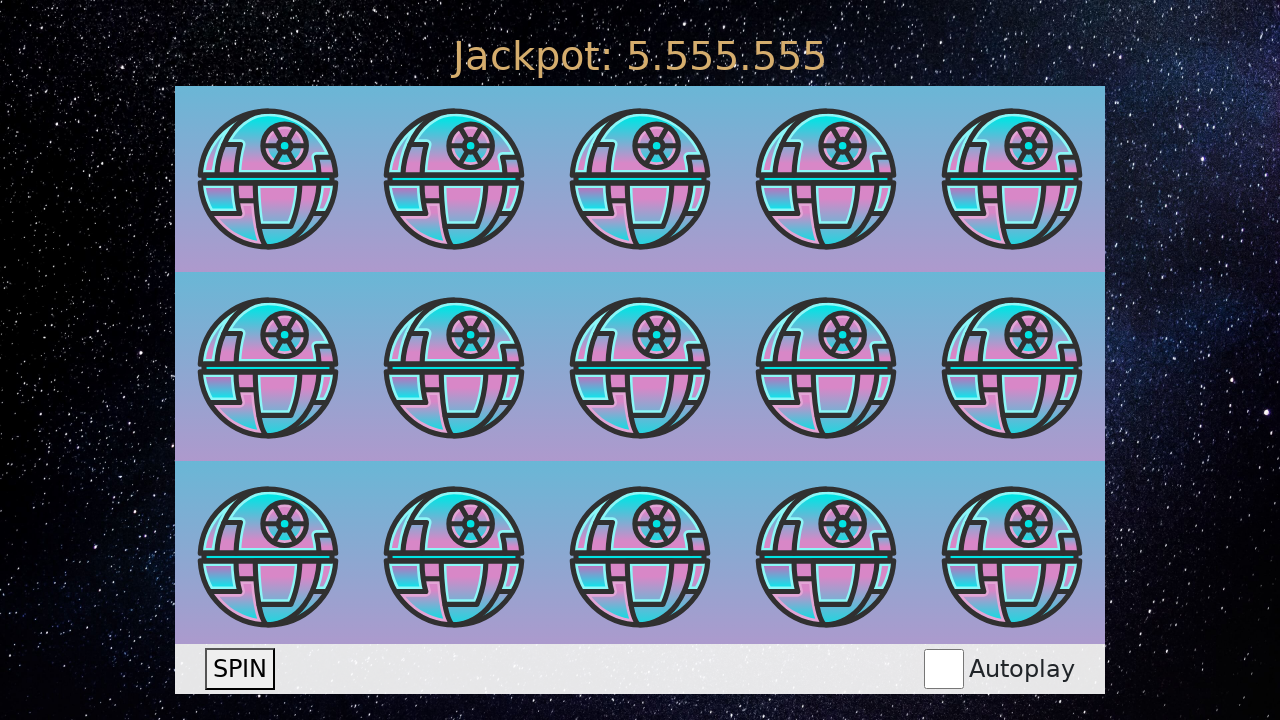

Clicked the spin button at (240, 669) on internal:text="spin"i
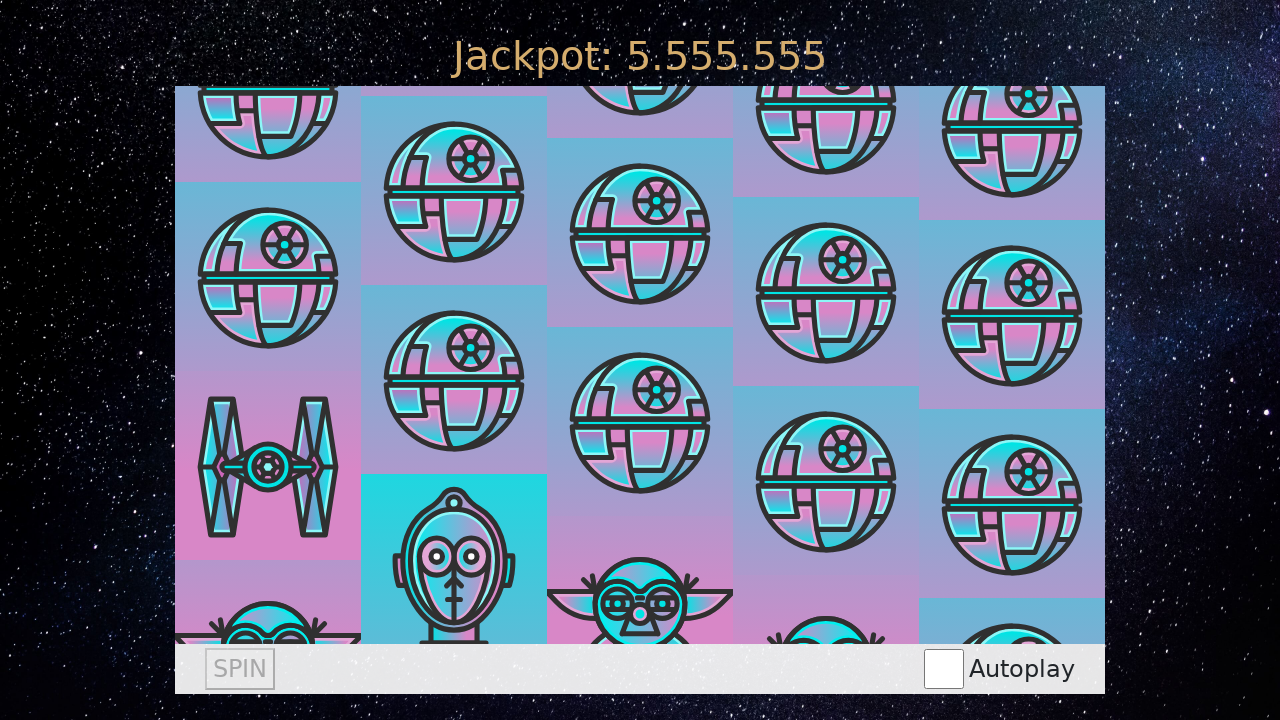

Waited 5 seconds for reels to finish spinning
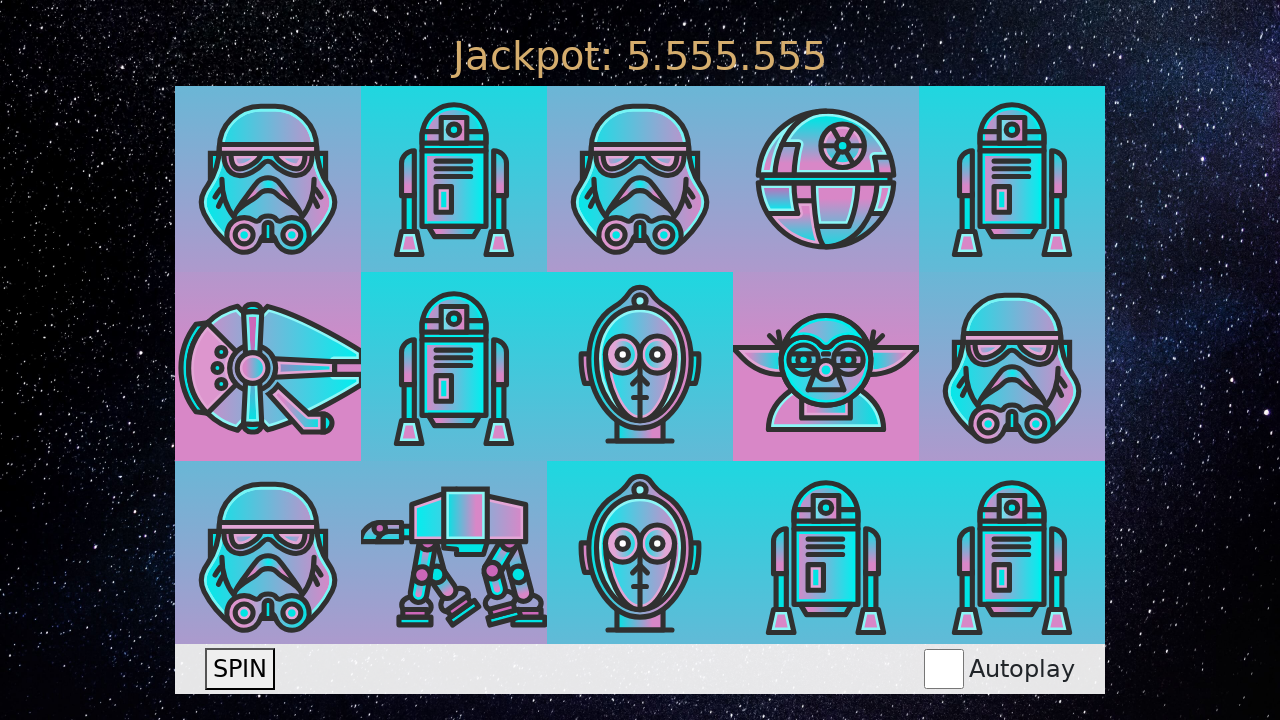

Verified reel images are present after spin
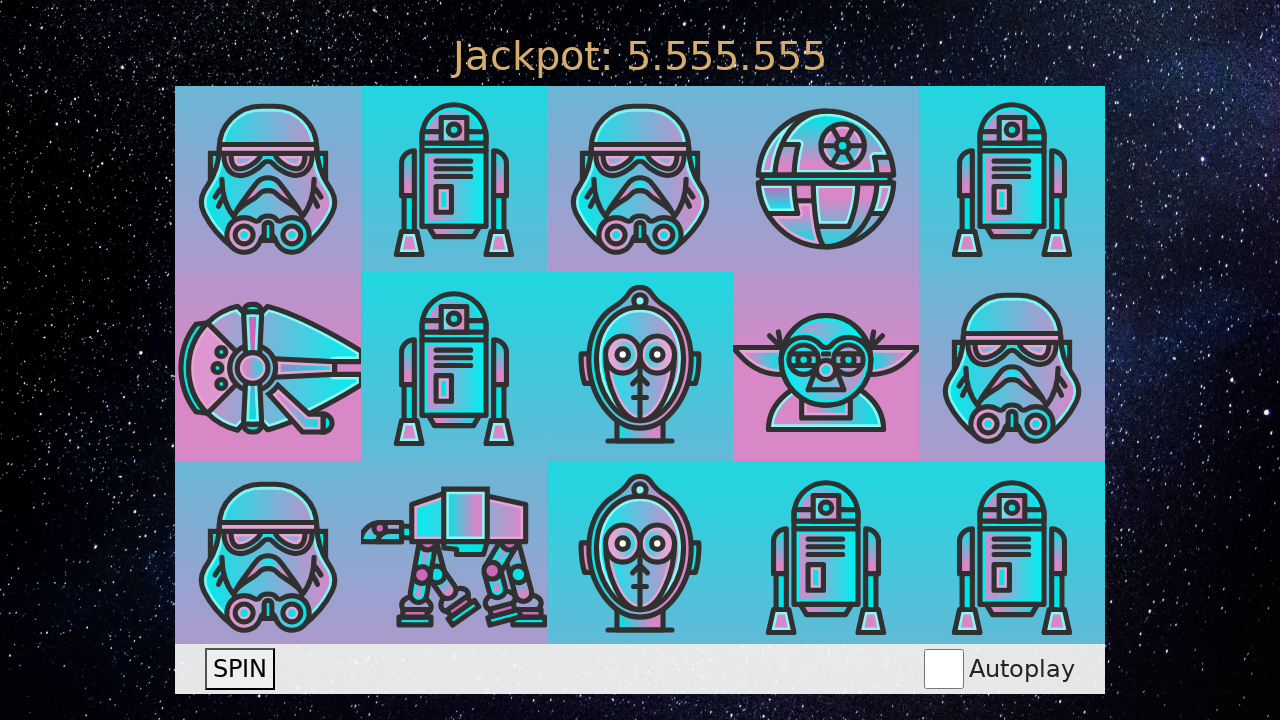

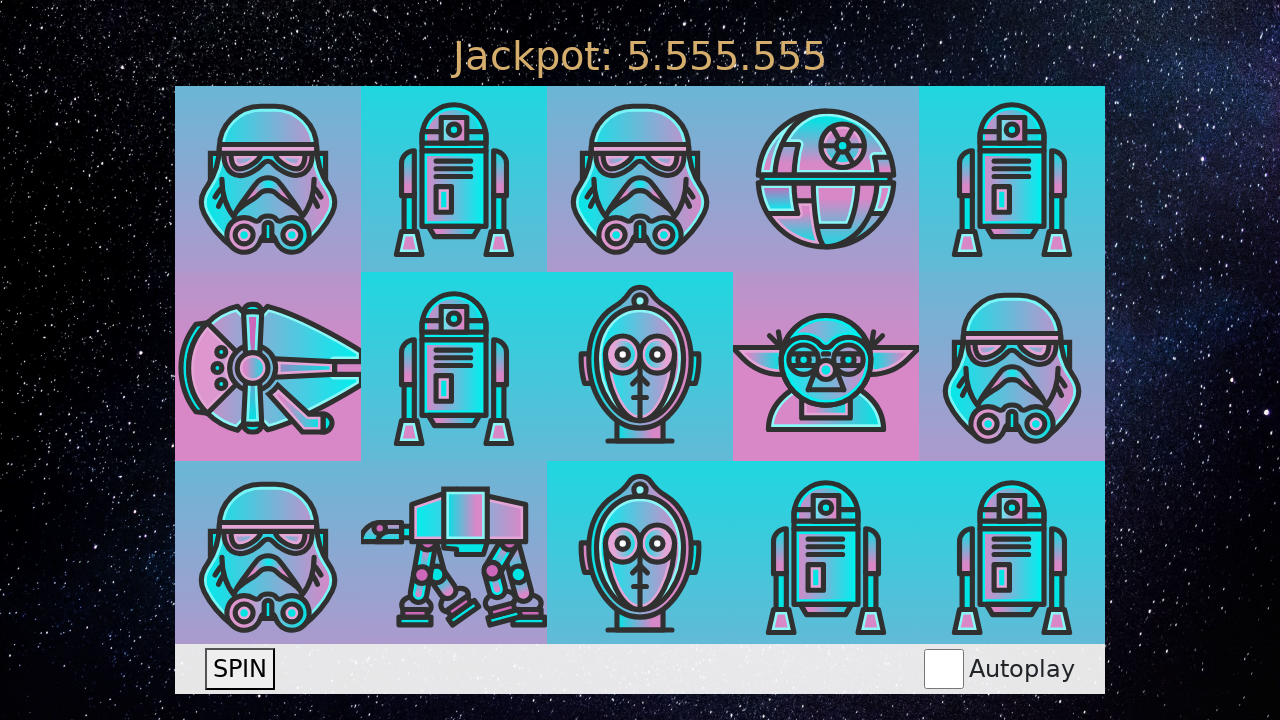